Tests drag and drop functionality by dragging a source element and dropping it onto a target element on the jQuery UI droppable demo page.

Starting URL: https://jqueryui.com/resources/demos/droppable/default.html

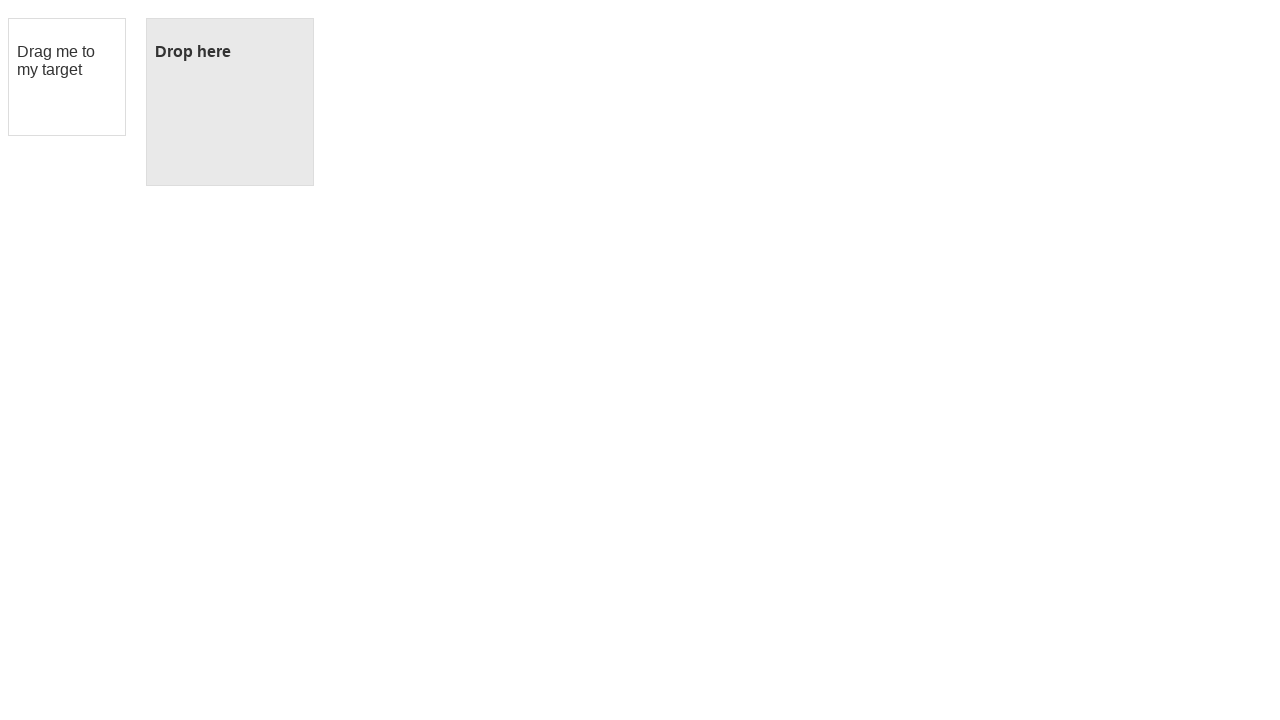

Located the draggable source element
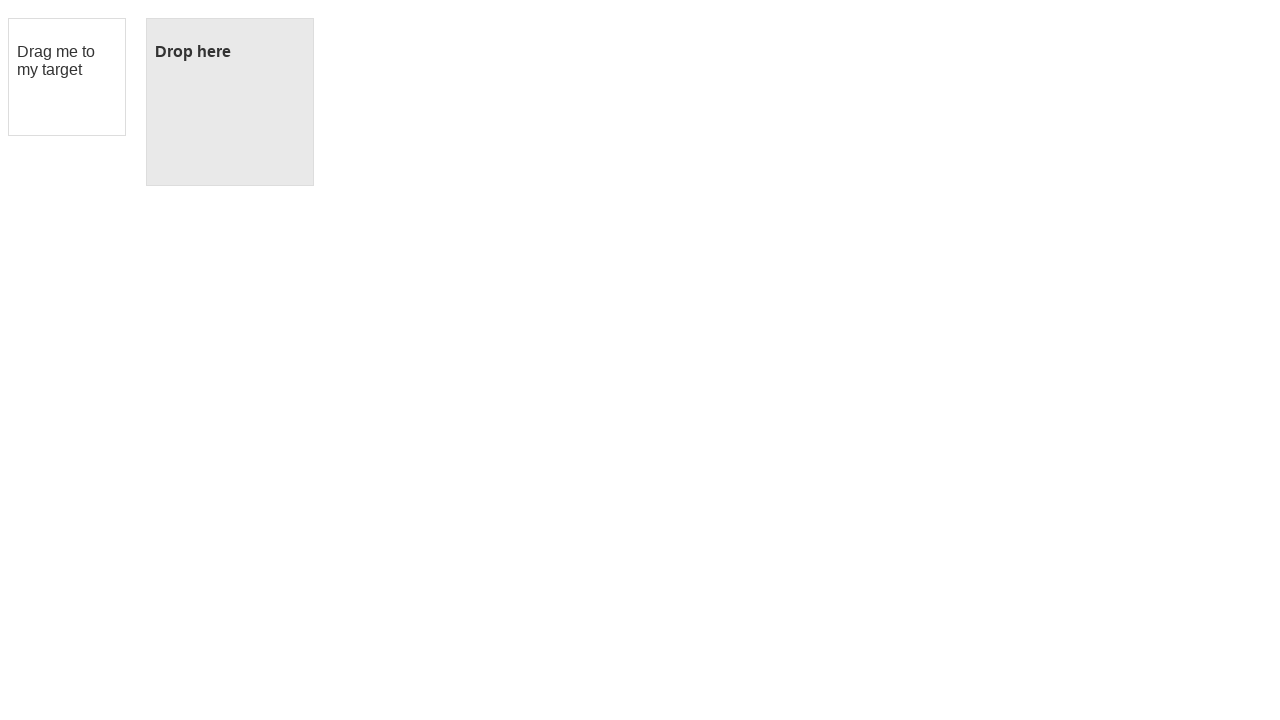

Located the droppable target element
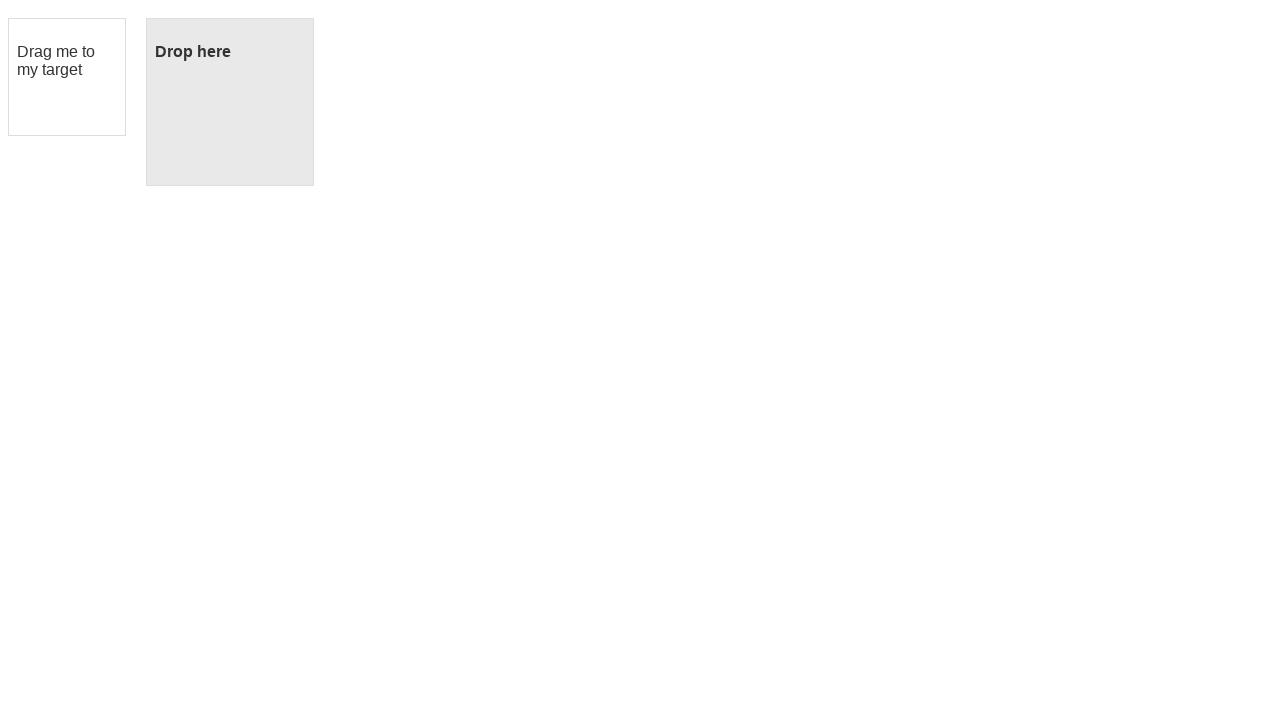

Dragged source element and dropped it onto target element at (230, 102)
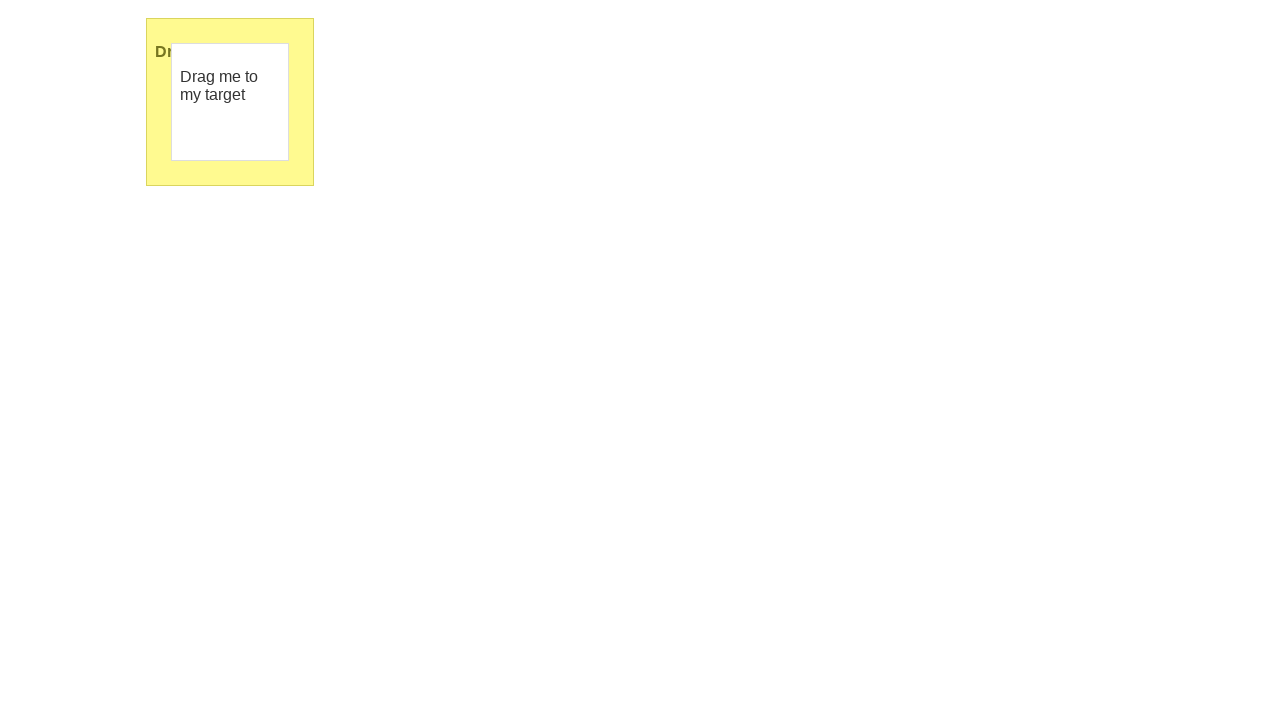

Target element highlighted after successful drop, confirming drag and drop functionality
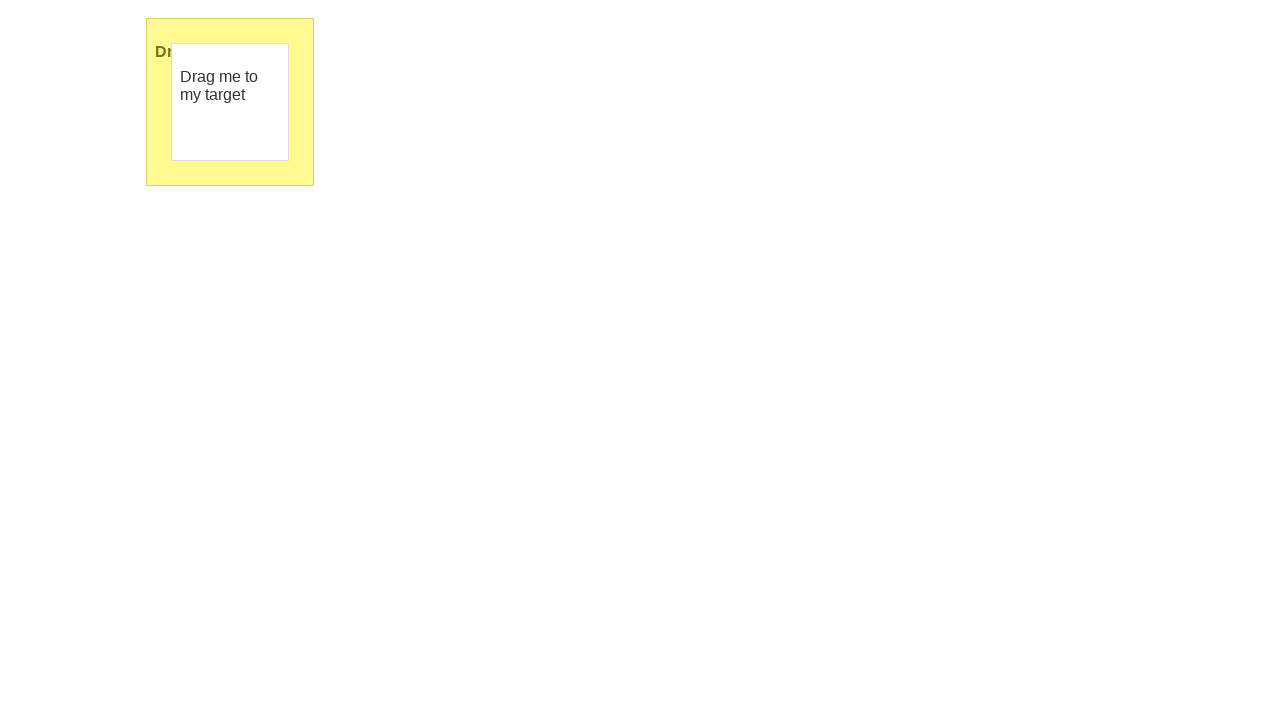

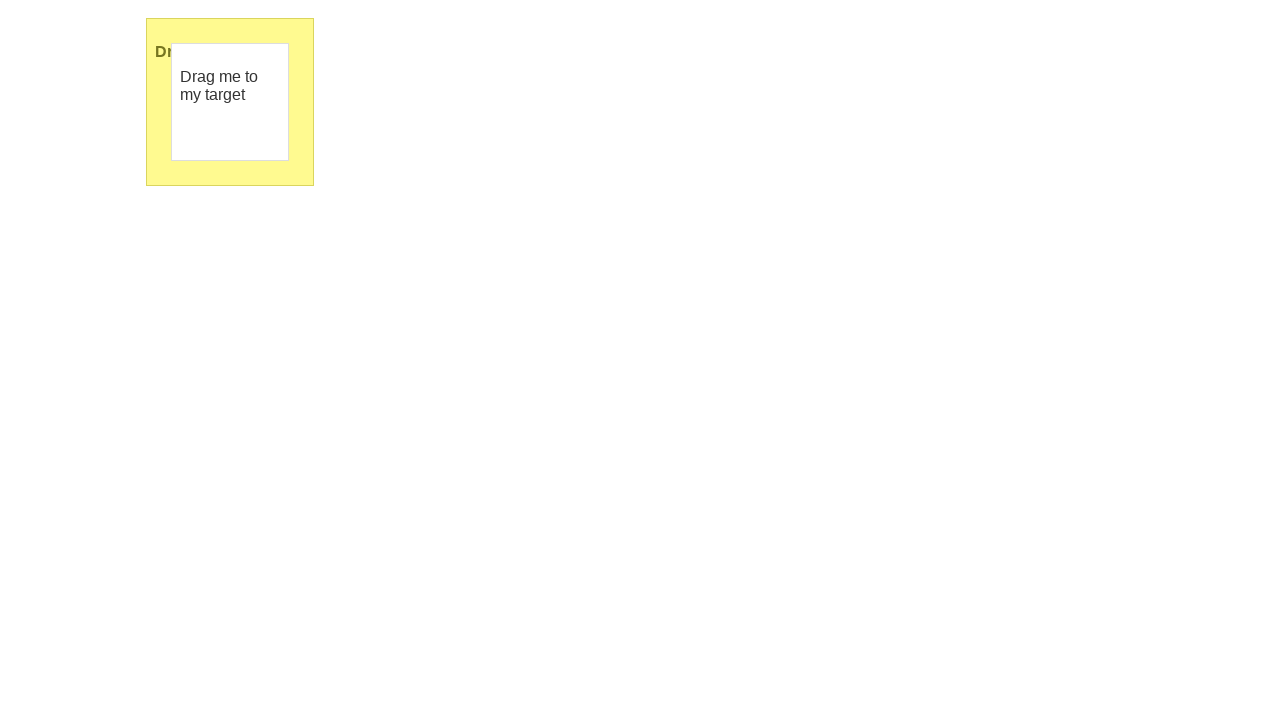